Tests window handling by clicking a link that opens a new window, verifying the new window title, closing it, and switching back to the original window to verify its title.

Starting URL: https://the-internet.herokuapp.com/windows

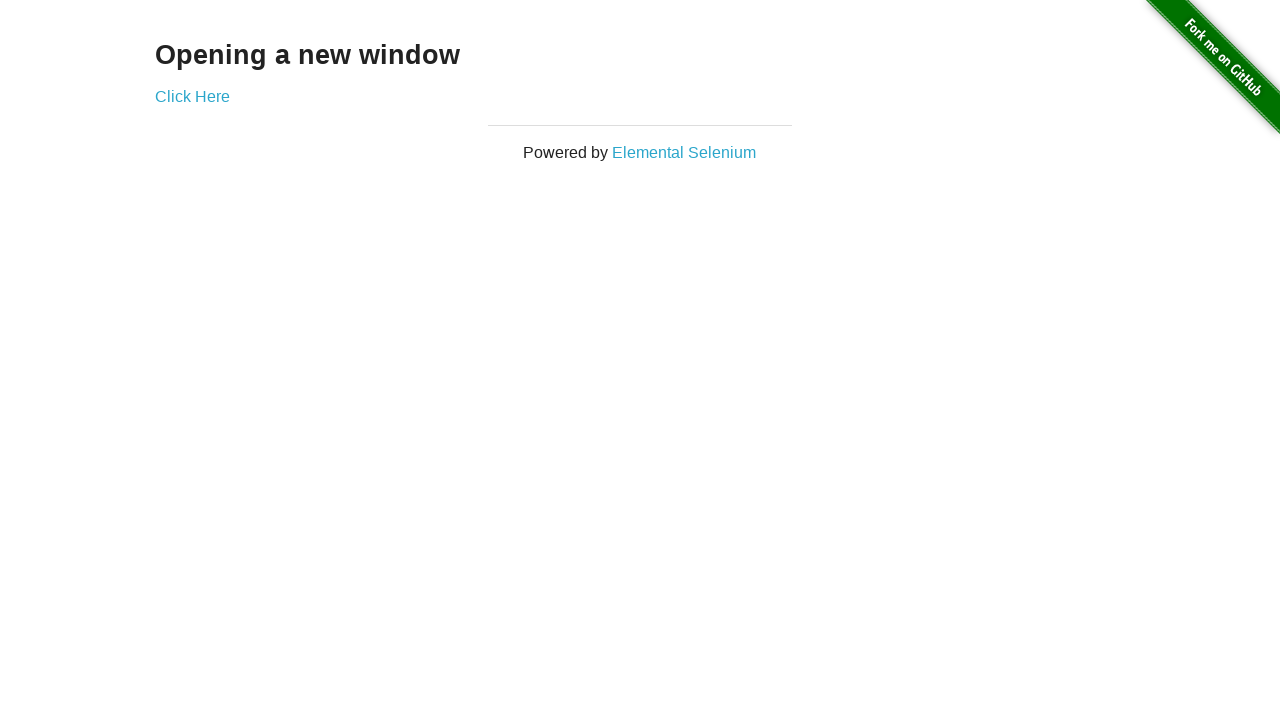

Retrieved opening window text from page
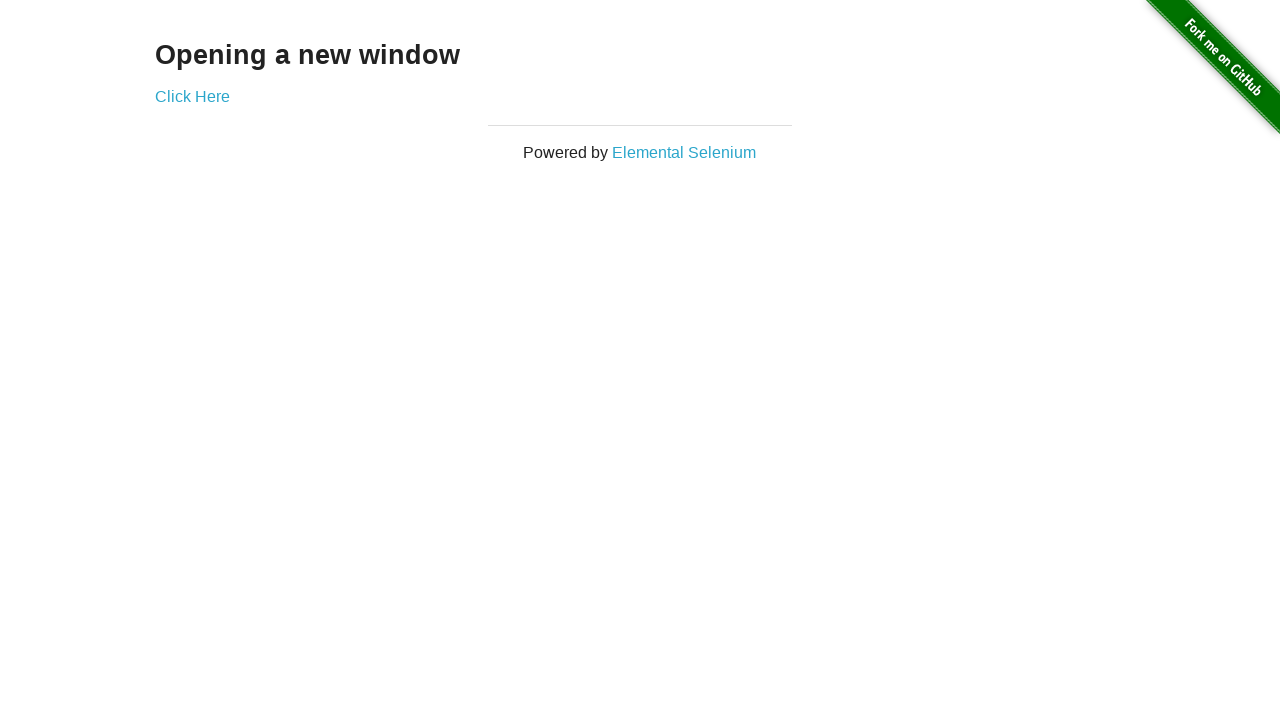

Verified opening text is 'Opening a new window'
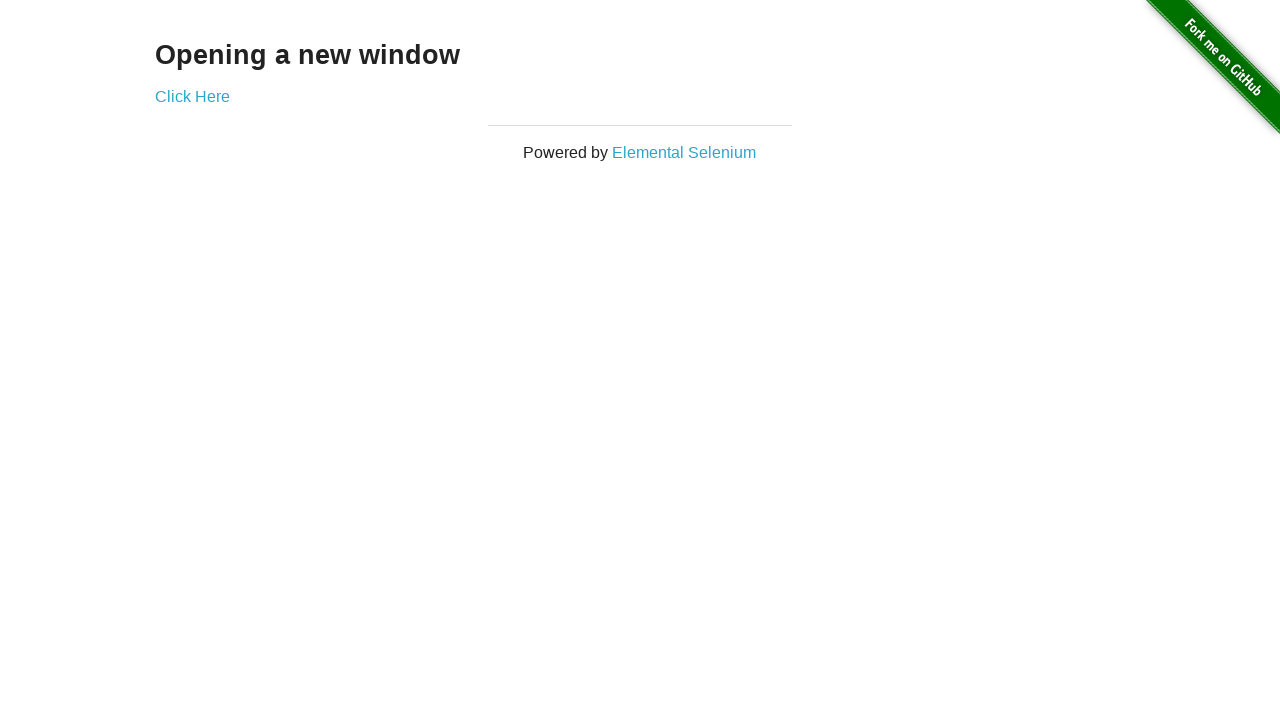

Verified original window title is 'The Internet'
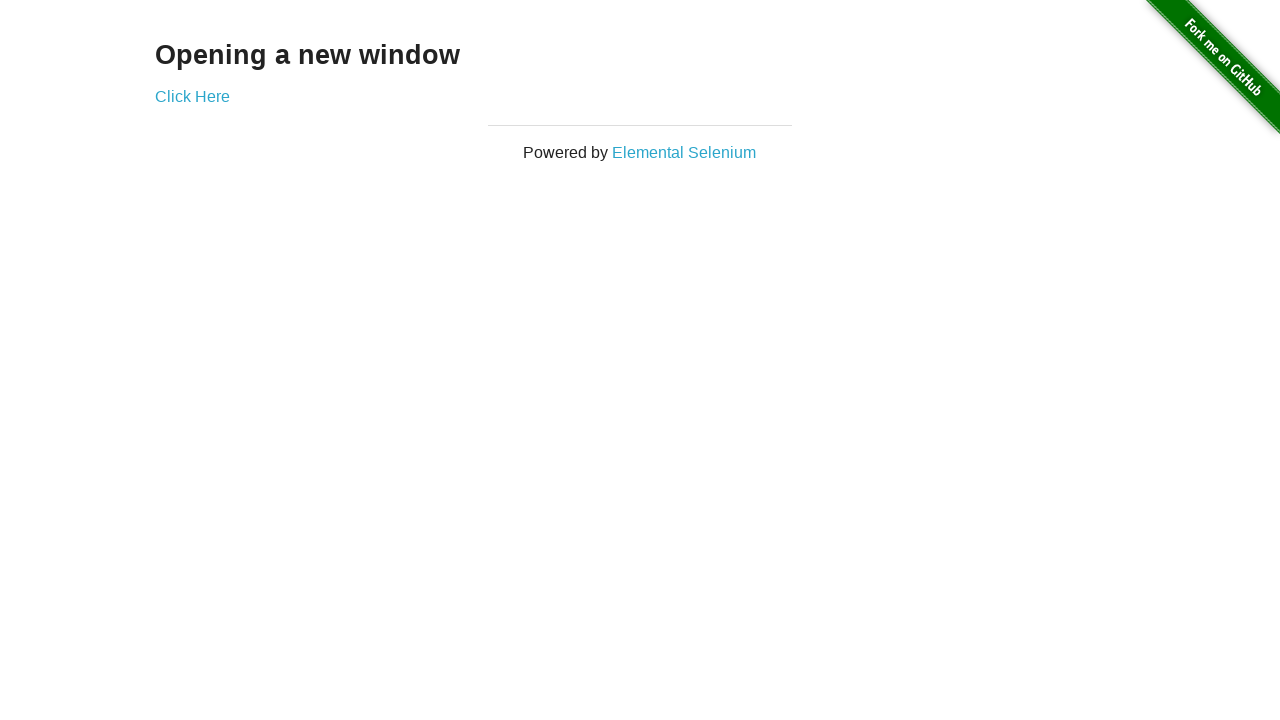

Clicked 'Click Here' link to open new window at (192, 96) on text=Click Here
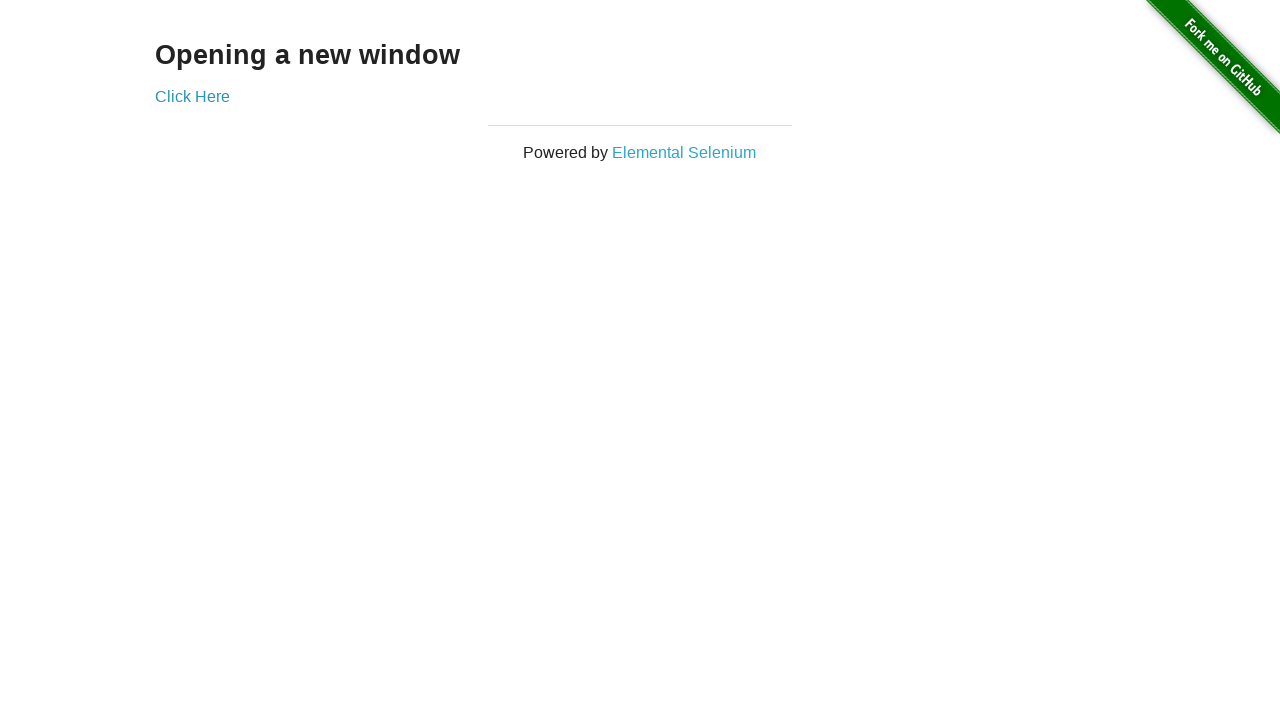

Captured new window/page object
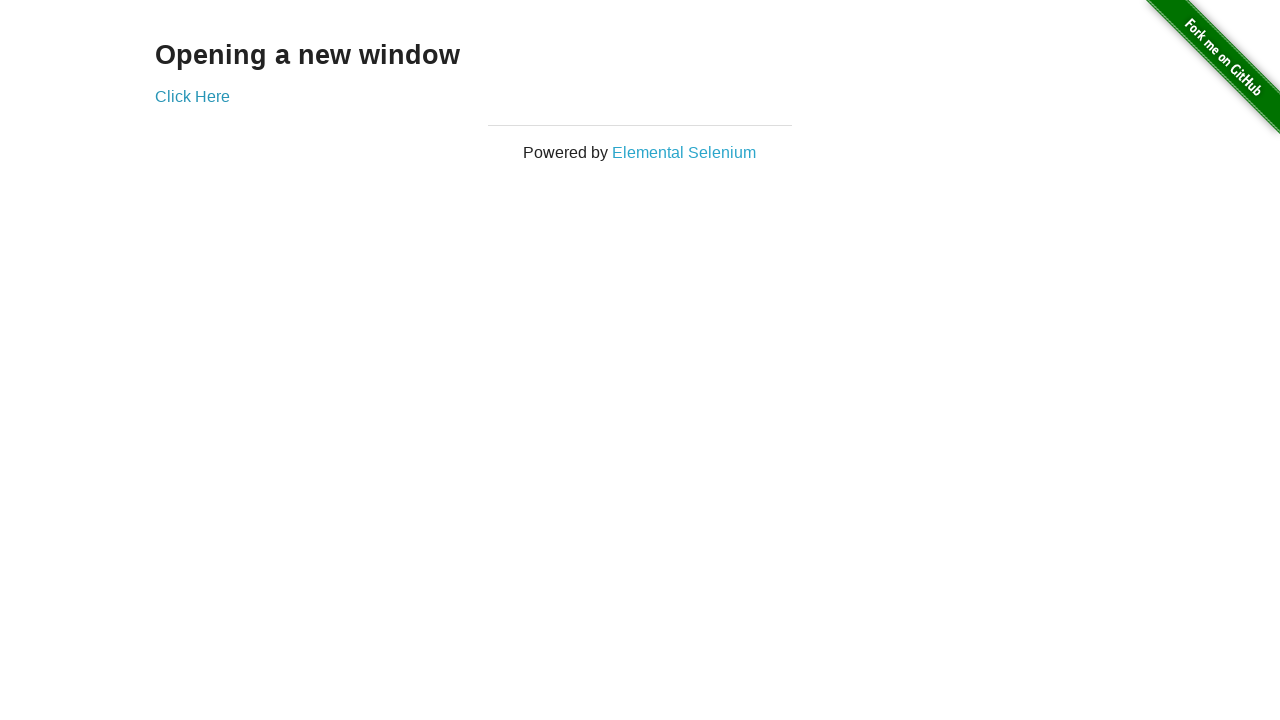

Waited for new window to load
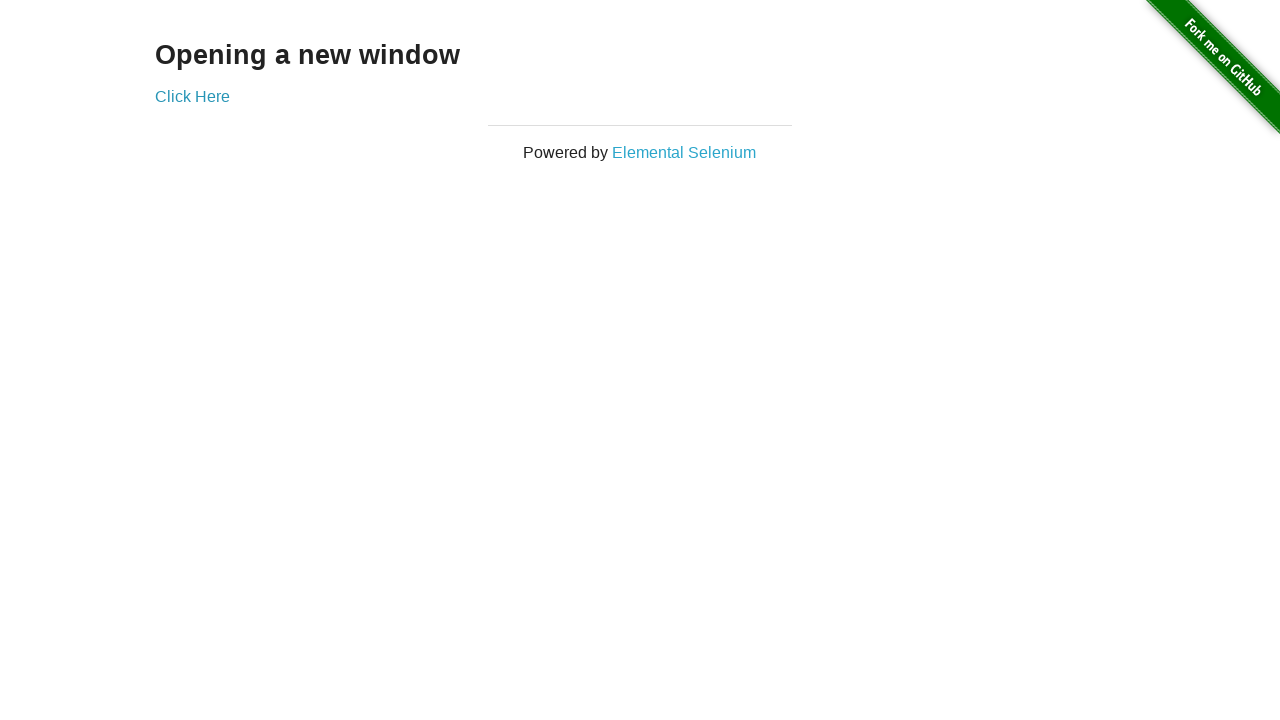

Verified new window title is 'New Window'
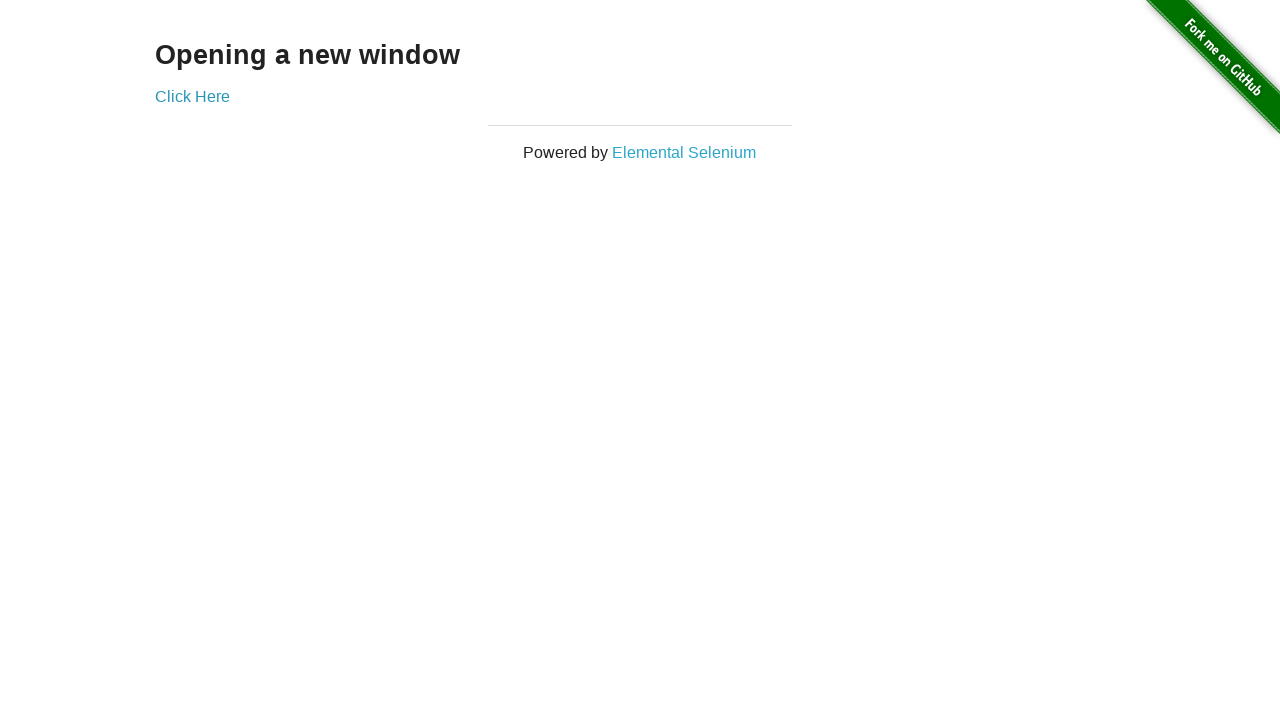

Closed new window
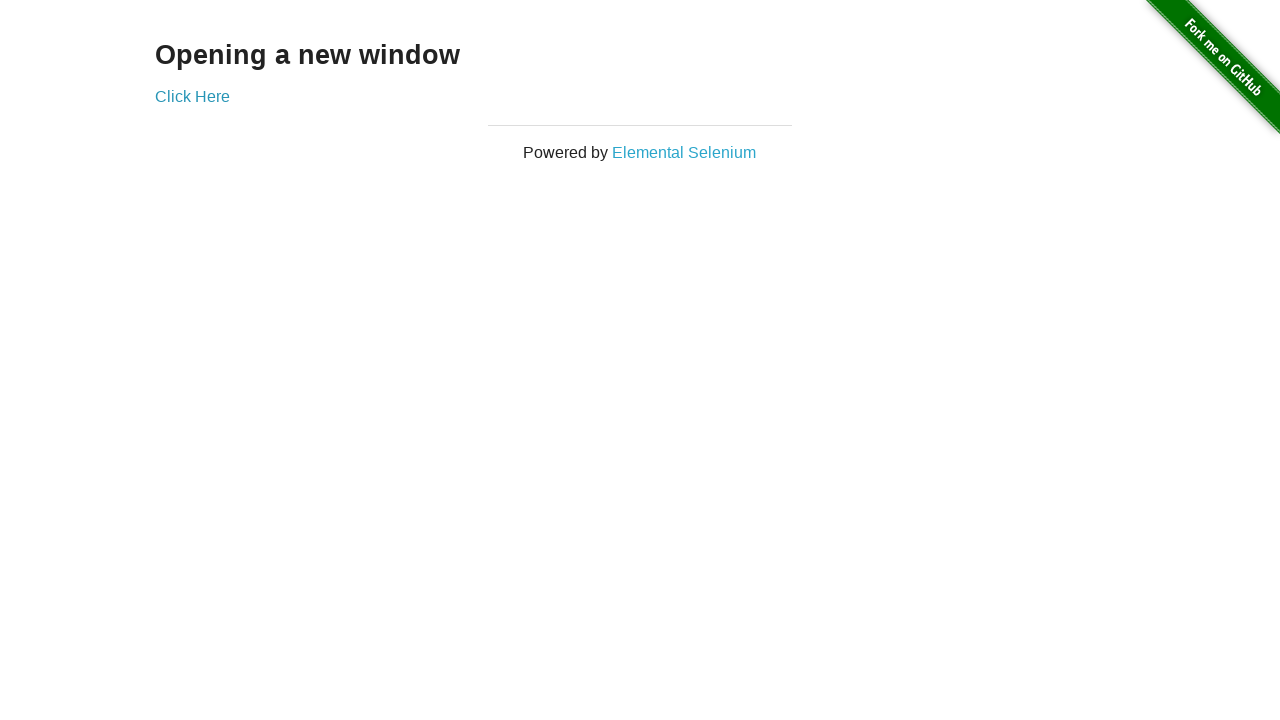

Verified original window title is still 'The Internet' after closing new window
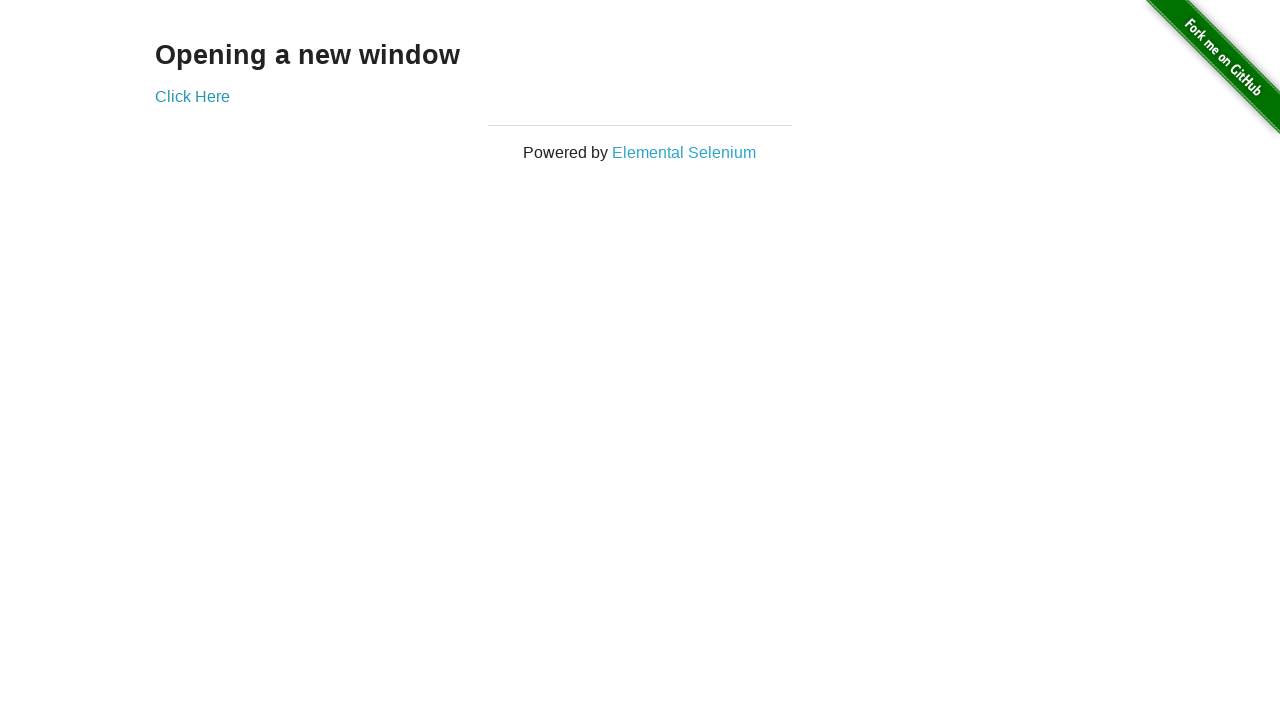

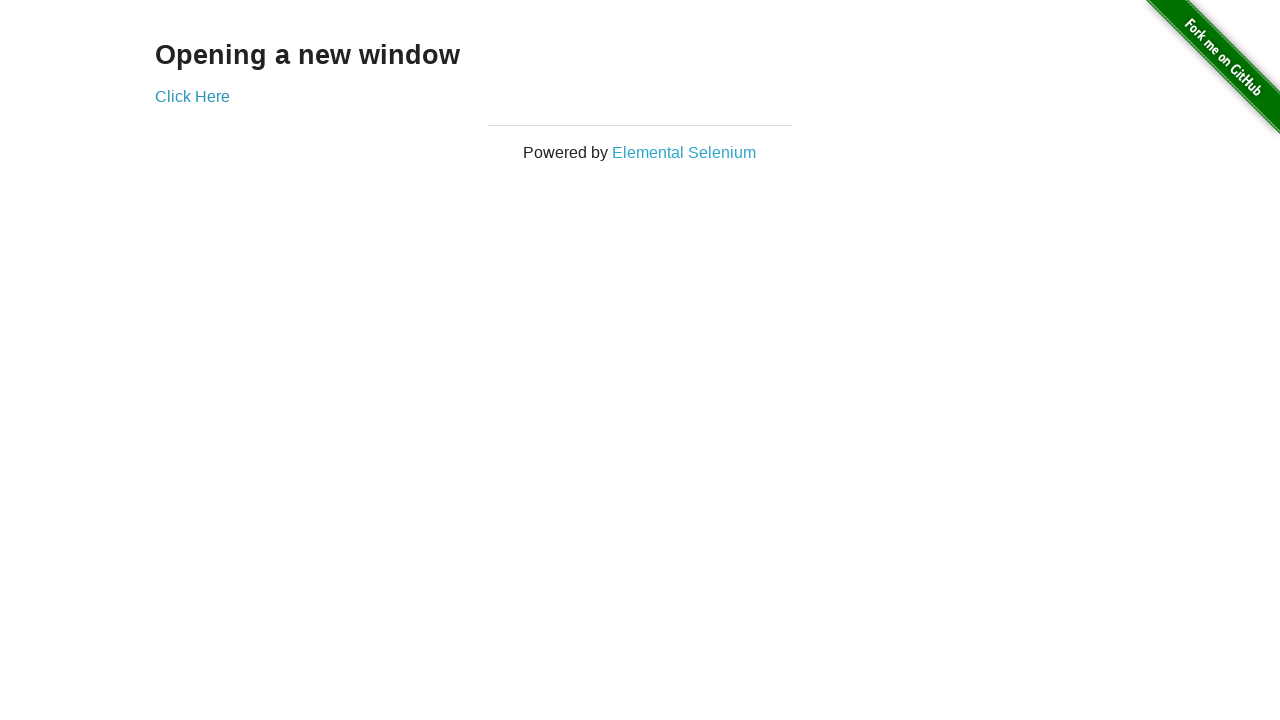